Tests checkbox functionality on a test page by verifying the initial selection state of multiple sports checkboxes and then clicking on the Netball checkbox.

Starting URL: http://test.rubywatir.com/checkboxes.php

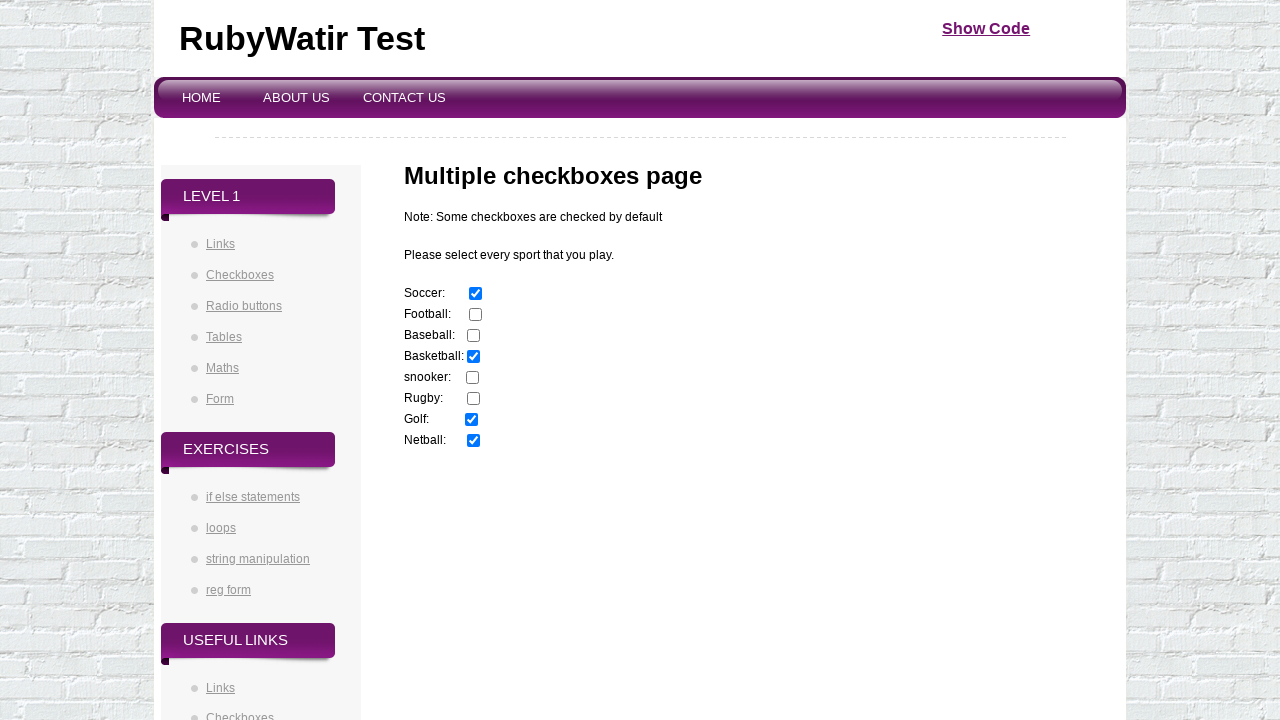

Waited for sports checkboxes to be present
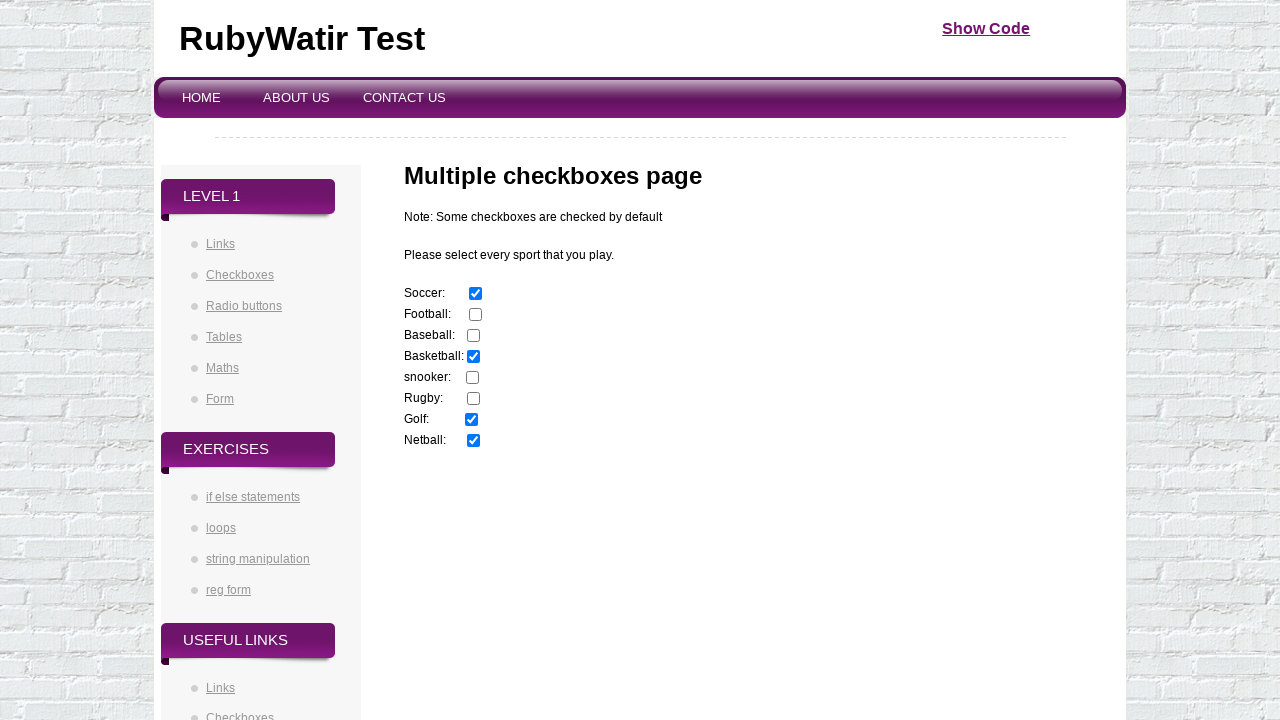

Verified initial selection state of Soccer checkbox
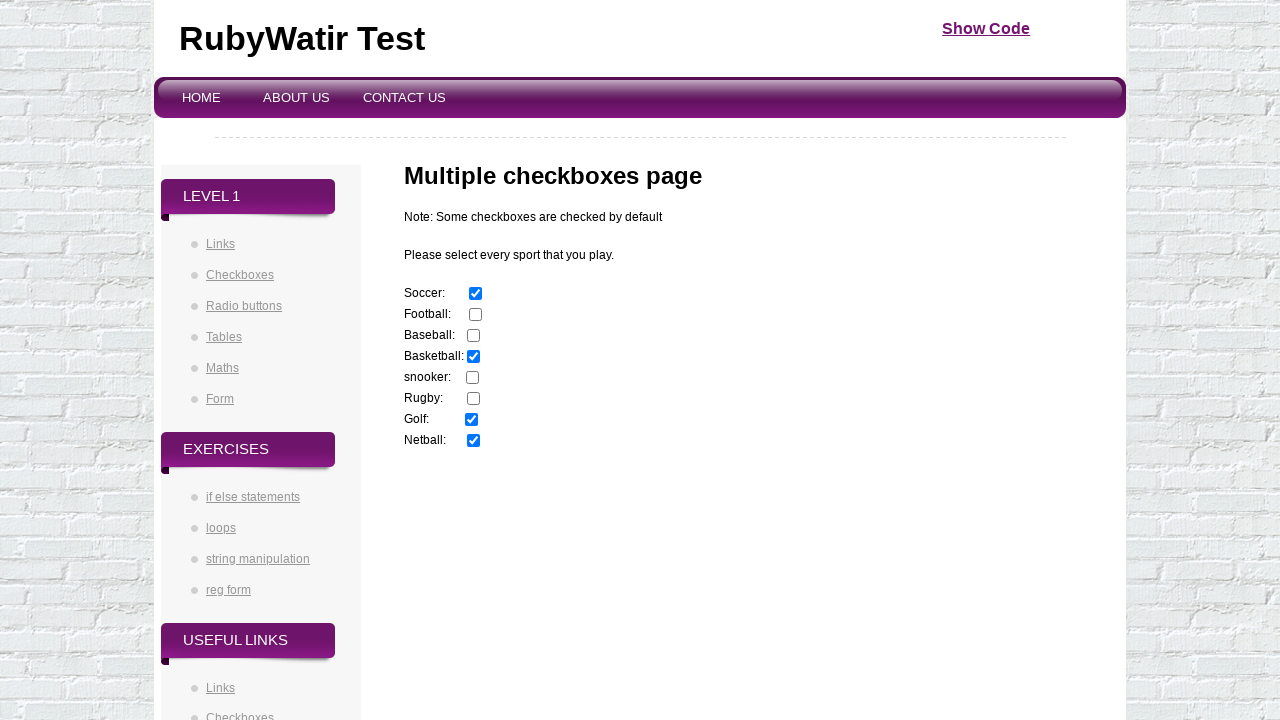

Verified initial selection state of Football checkbox
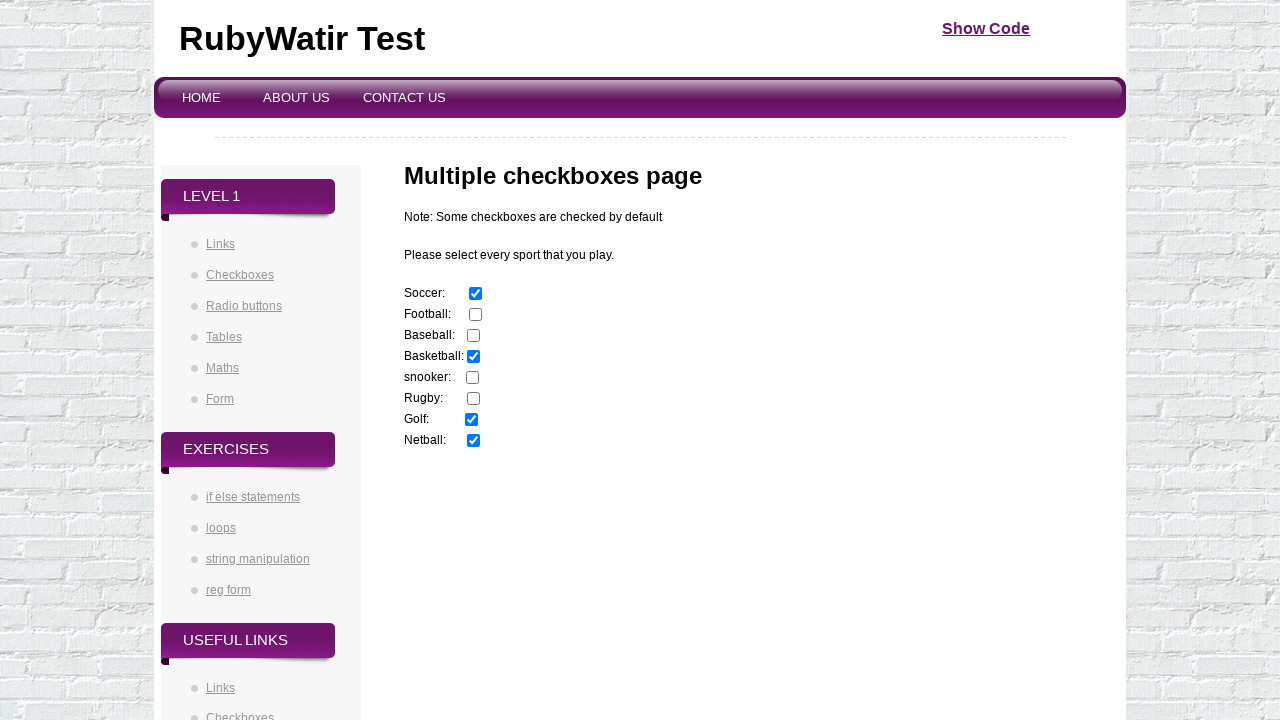

Verified initial selection state of Baseball checkbox
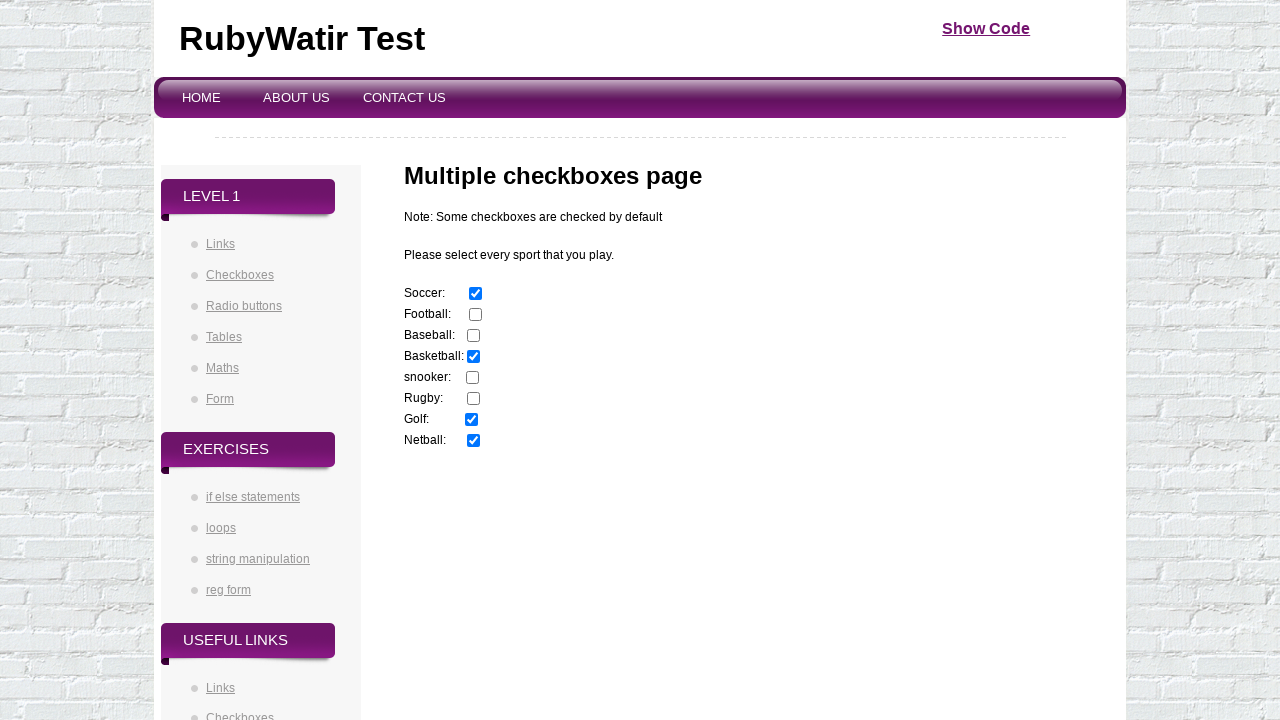

Verified initial selection state of Basketball checkbox
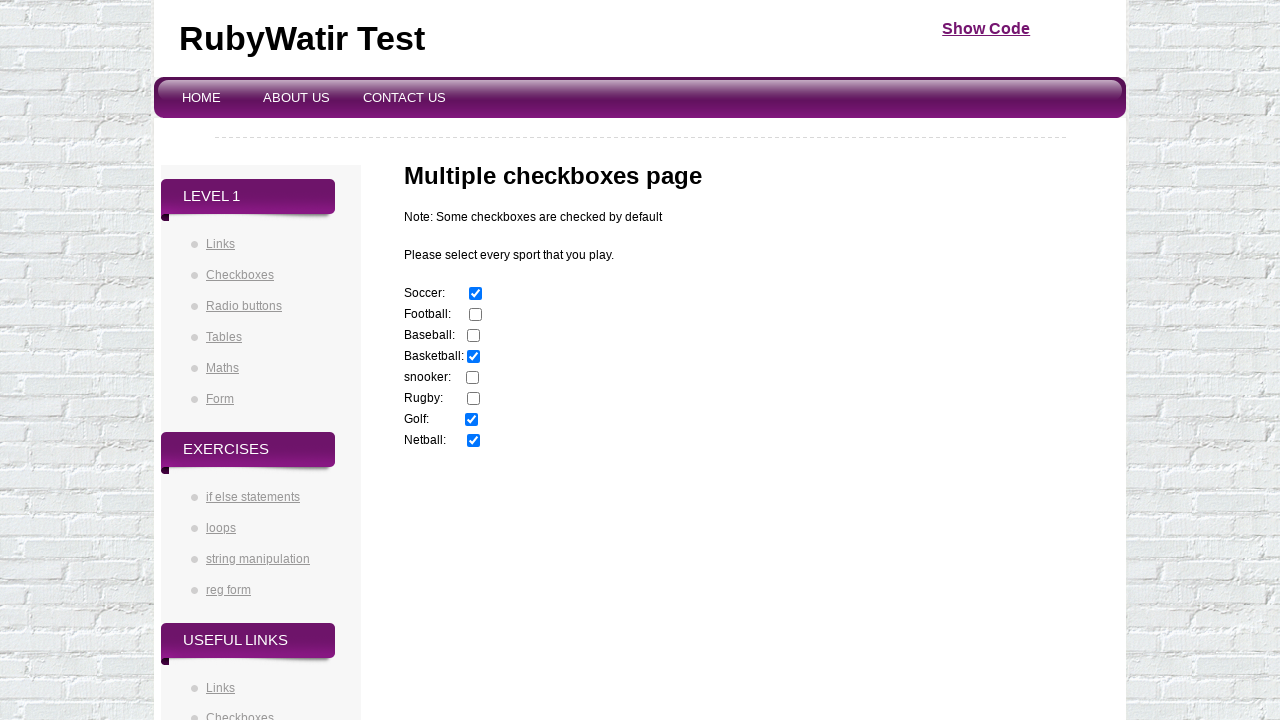

Verified initial selection state of Snooker checkbox
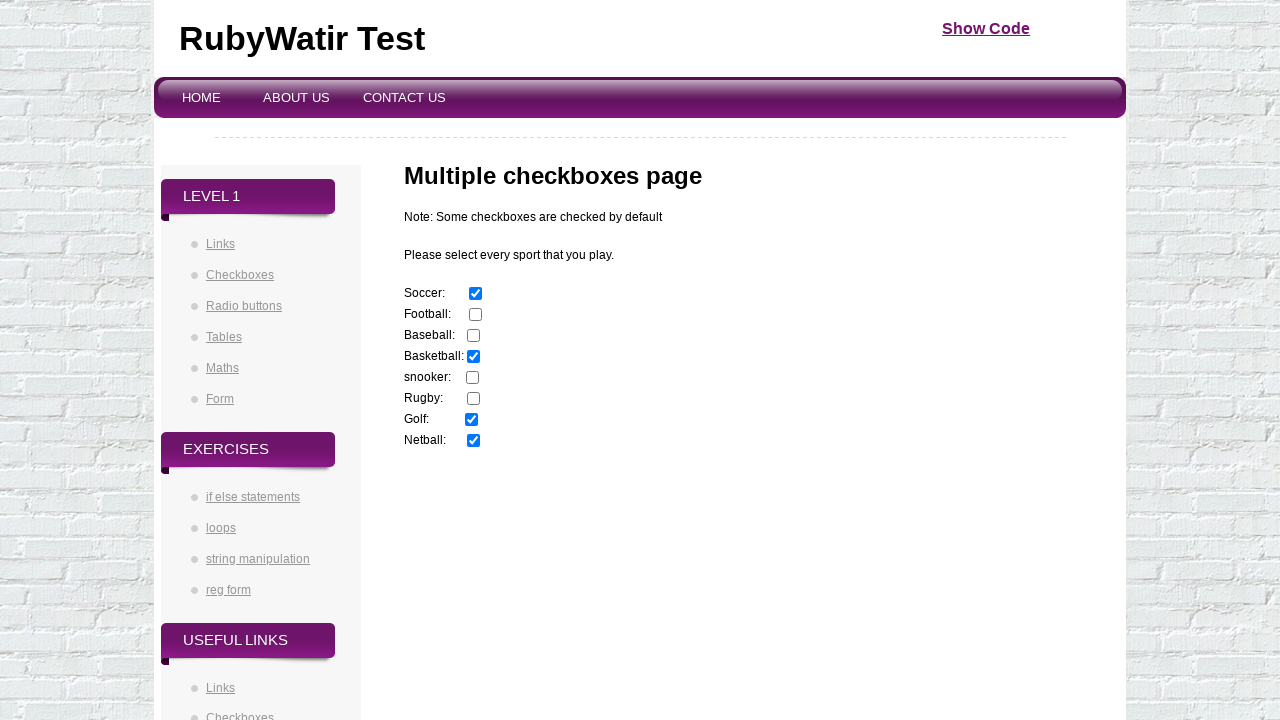

Verified initial selection state of Rugby checkbox
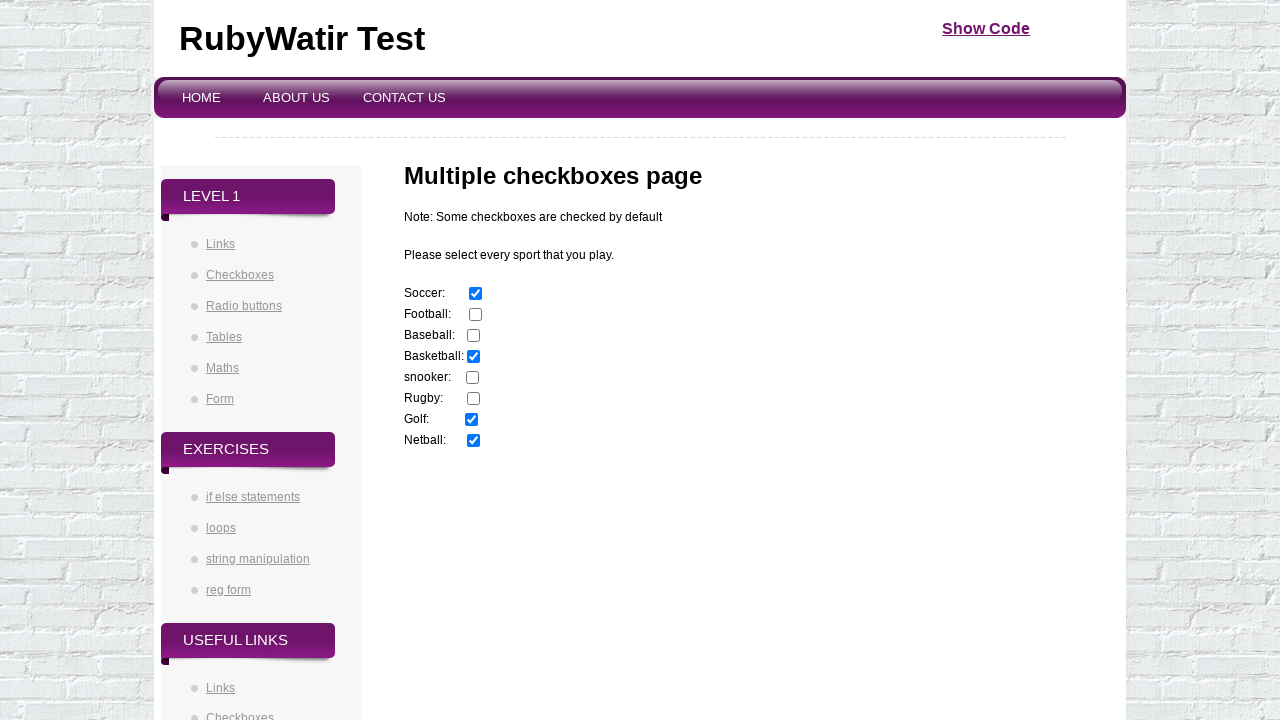

Verified initial selection state of Golf checkbox
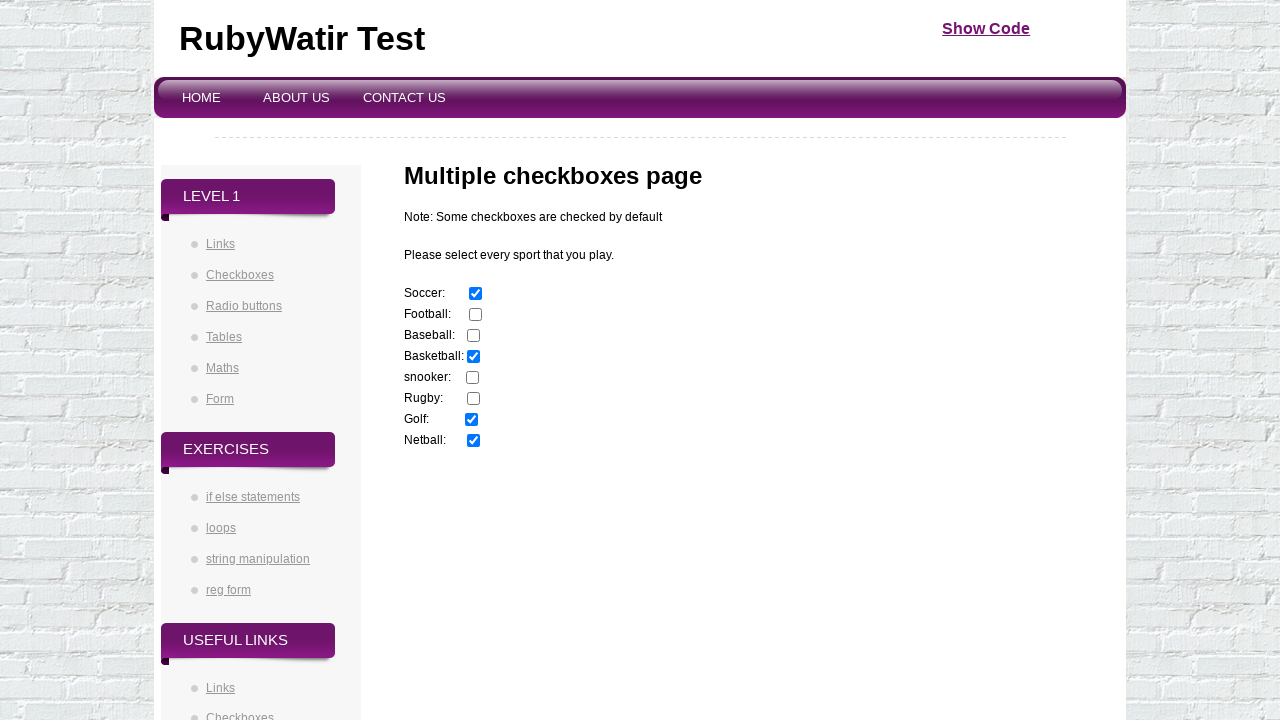

Verified initial selection state of Netball checkbox
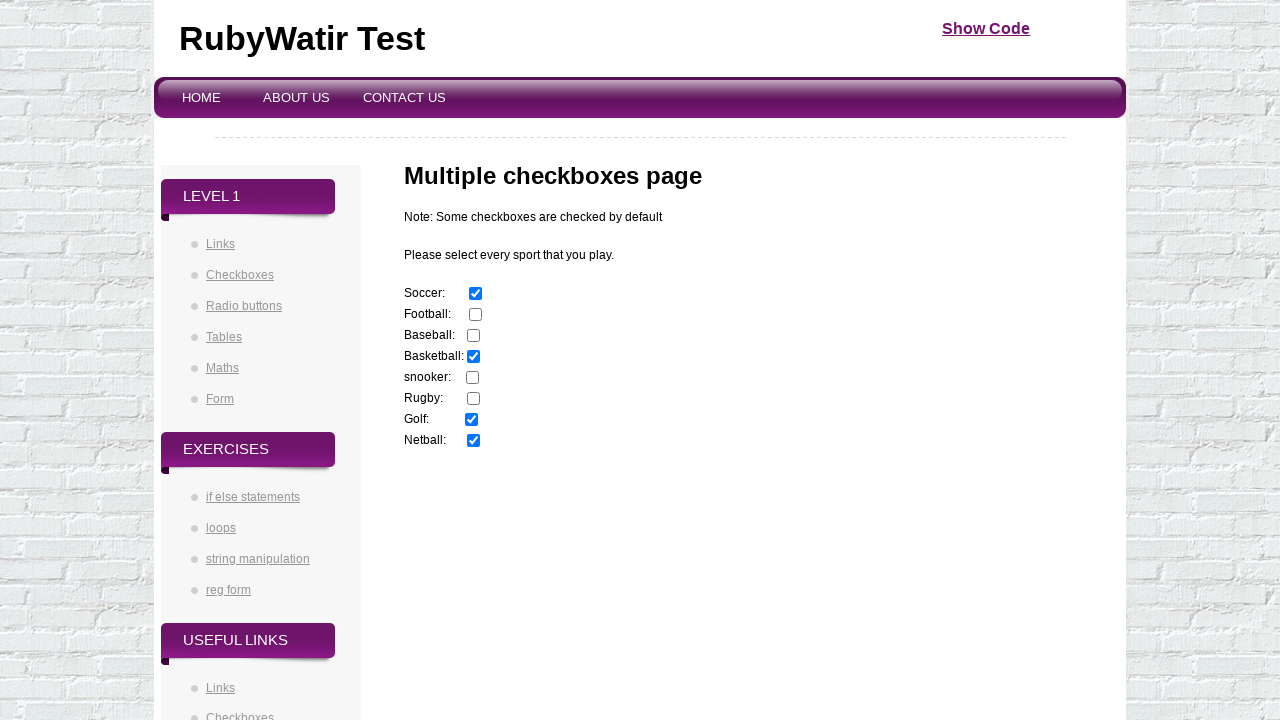

Clicked on the Netball checkbox at (474, 441) on (//input[@name='sports'])[8]
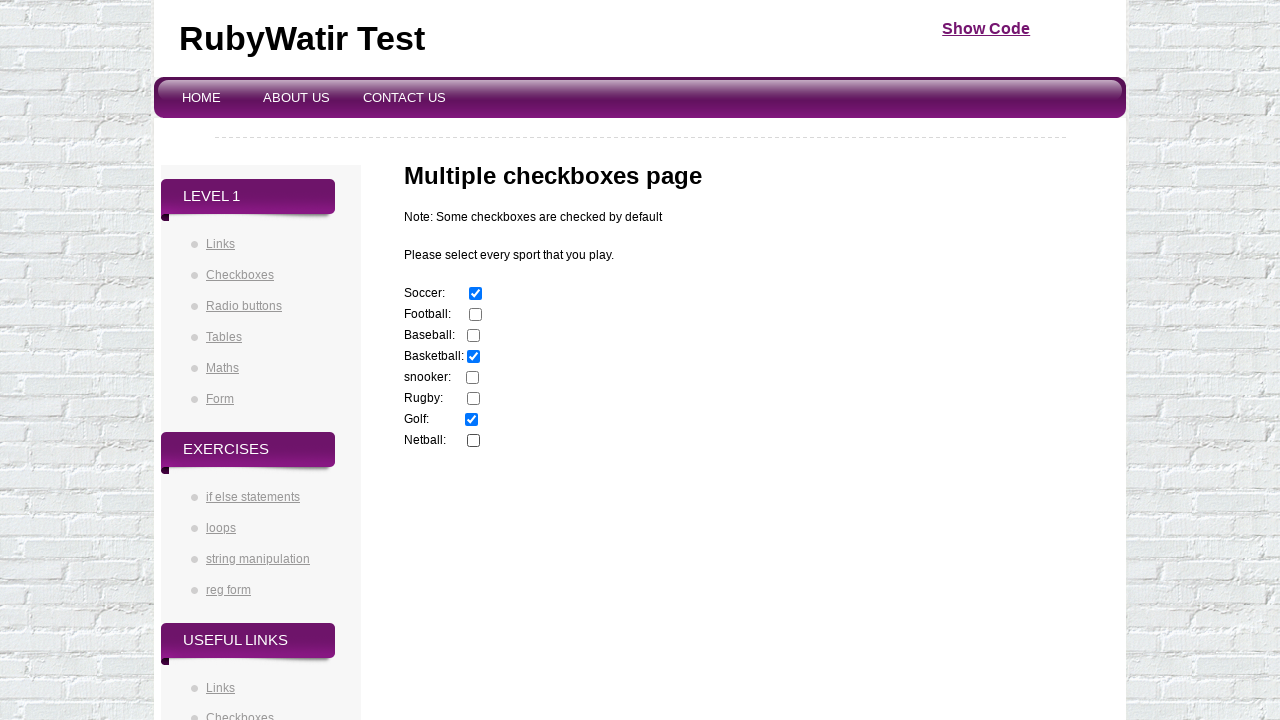

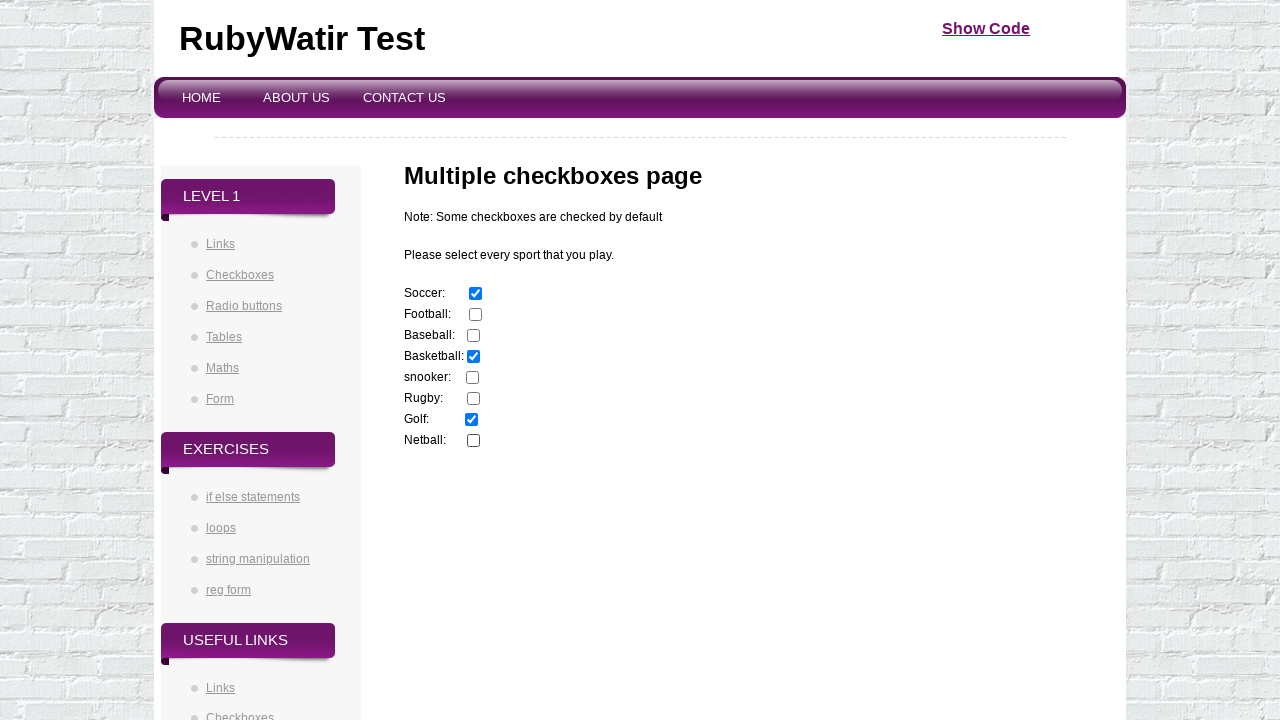